Tests clicking an element by its text content

Starting URL: https://www.qa-practice.com/

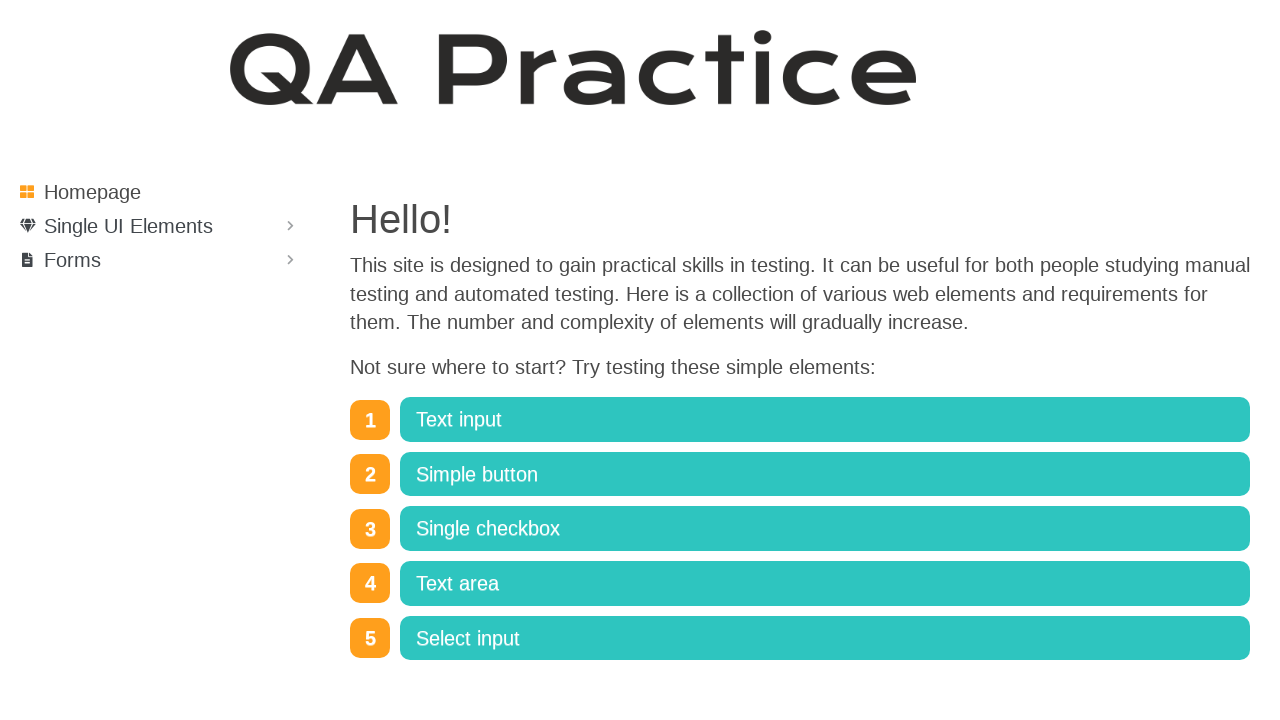

Navigated to https://www.qa-practice.com/
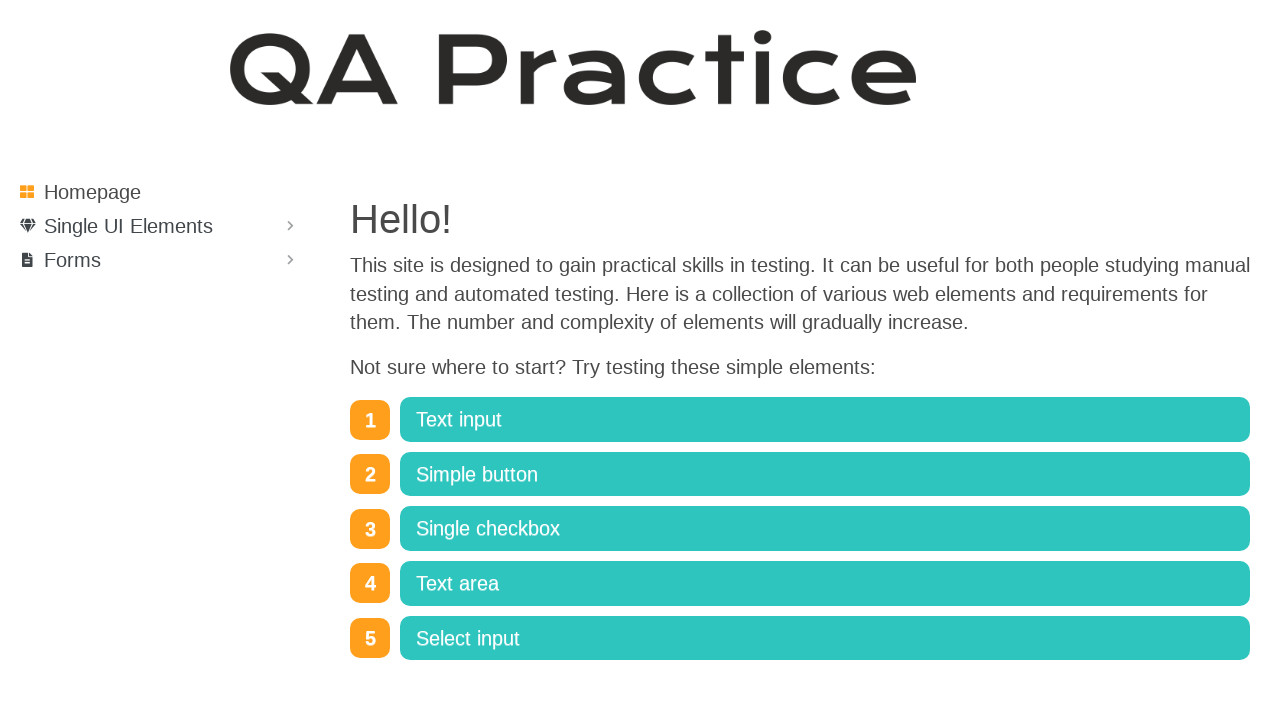

Clicked element with text 'Single UI Elements' at (128, 226) on internal:text="Single UI Elements"i
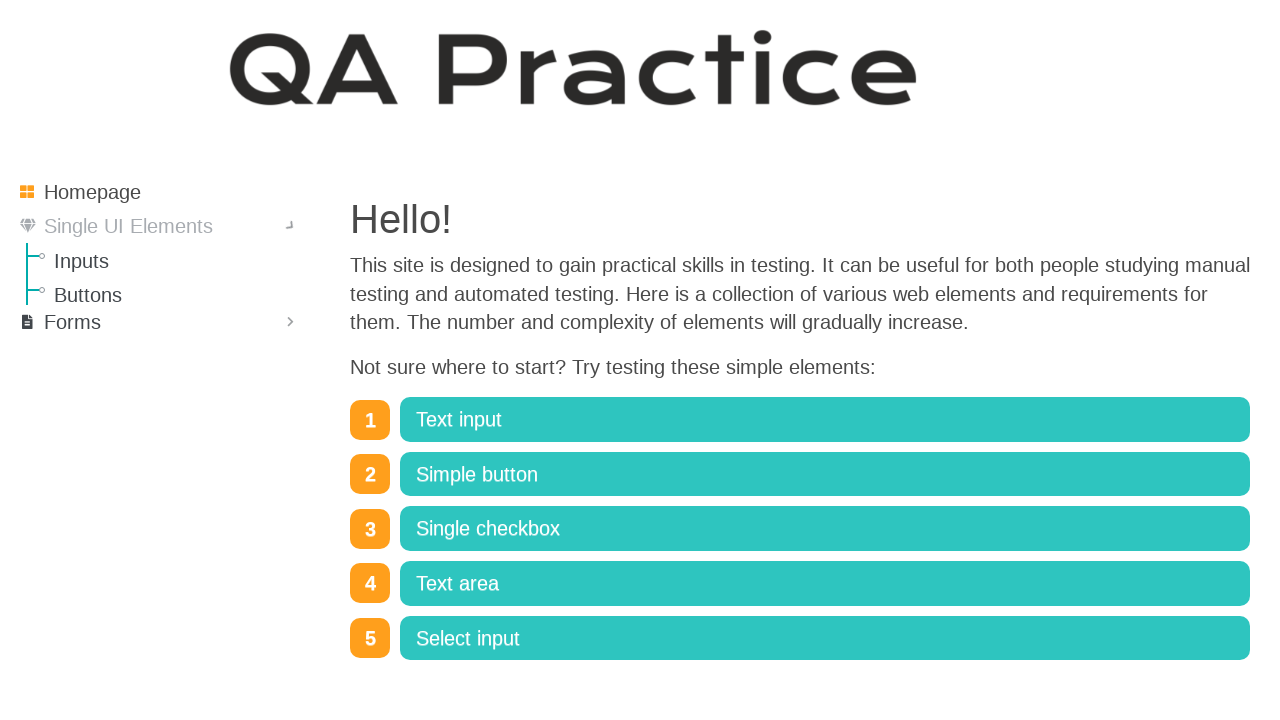

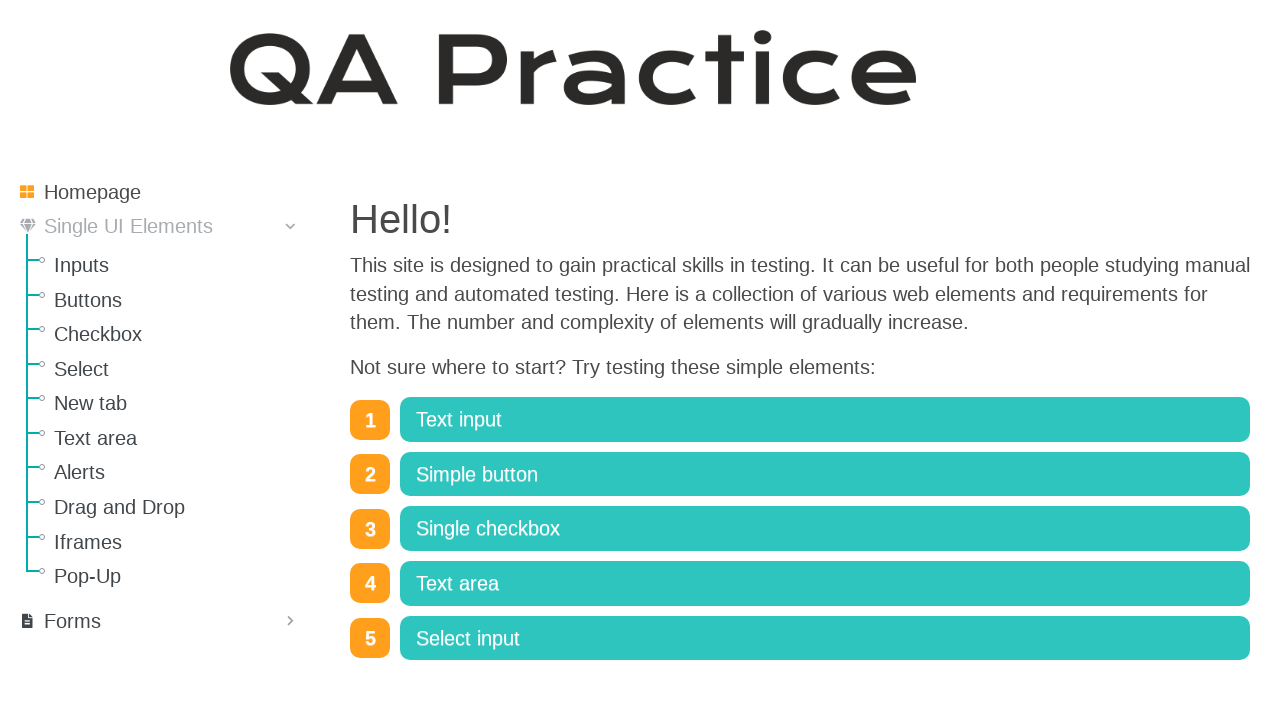